Tests drag and drop functionality on the jQuery UI droppable demo page by dragging an element and dropping it onto a target element within an iframe

Starting URL: https://jqueryui.com/droppable/

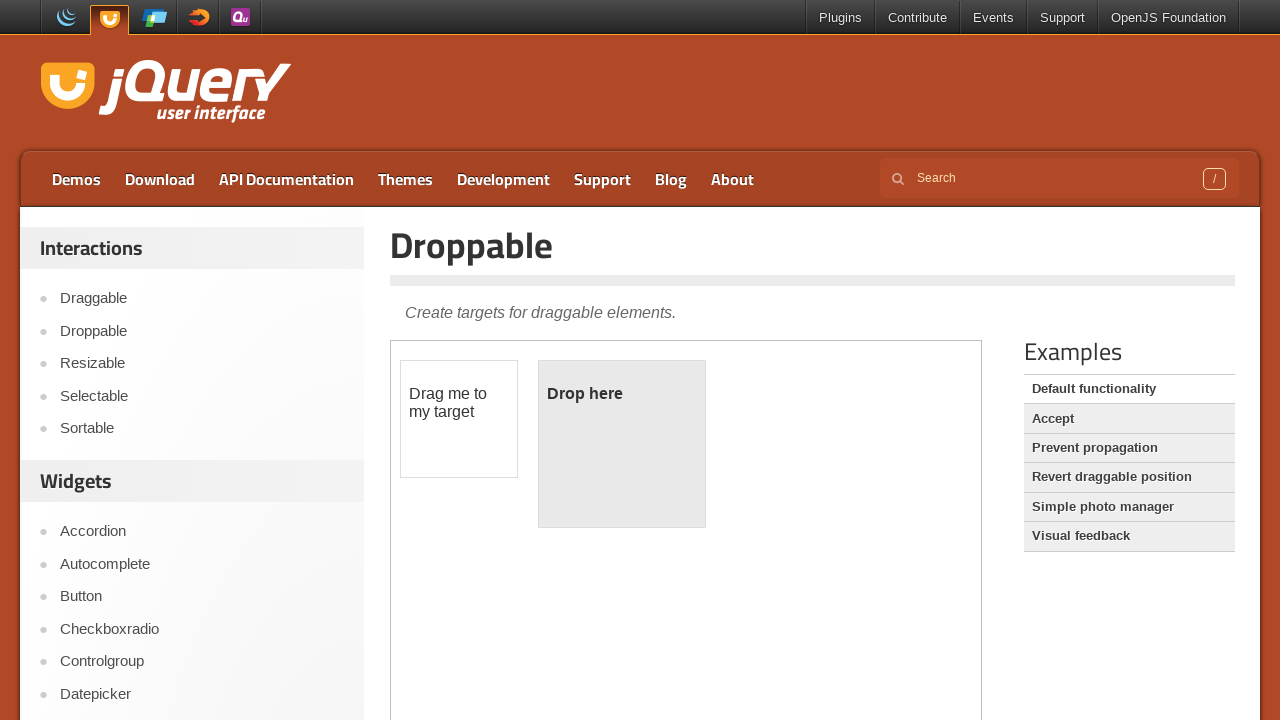

Located the iframe containing drag and drop elements
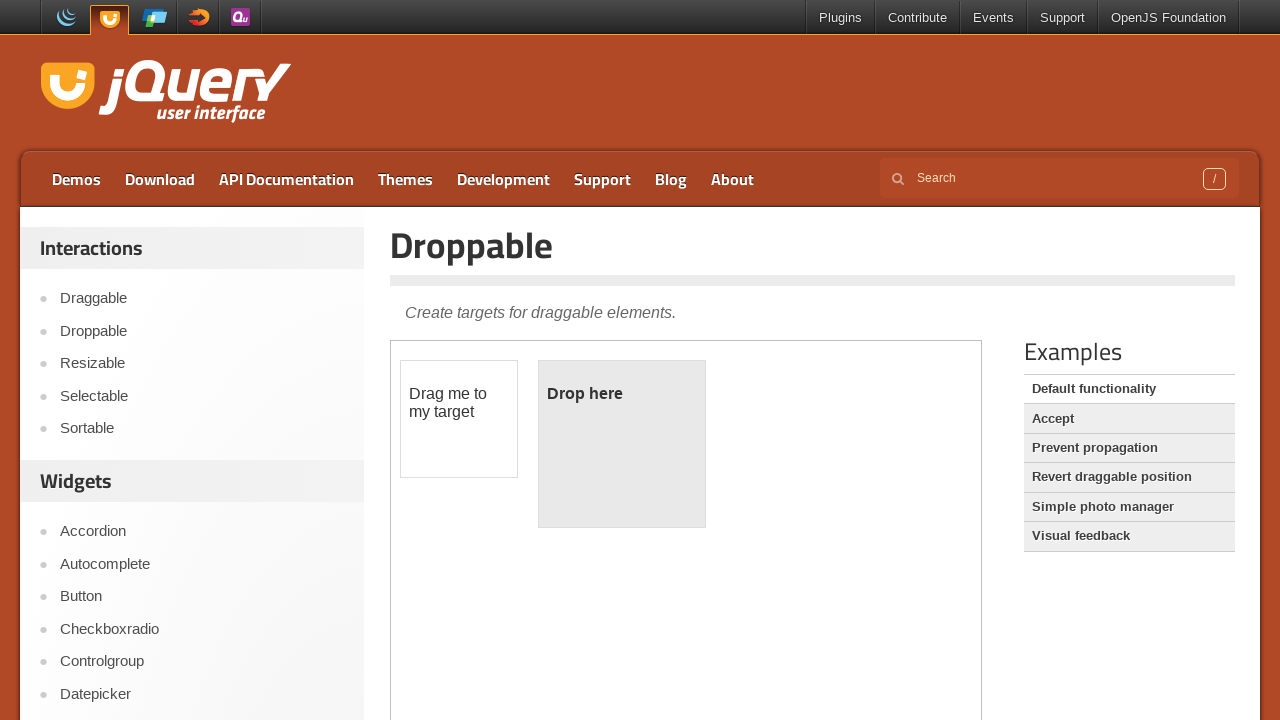

Located the draggable element (#draggable)
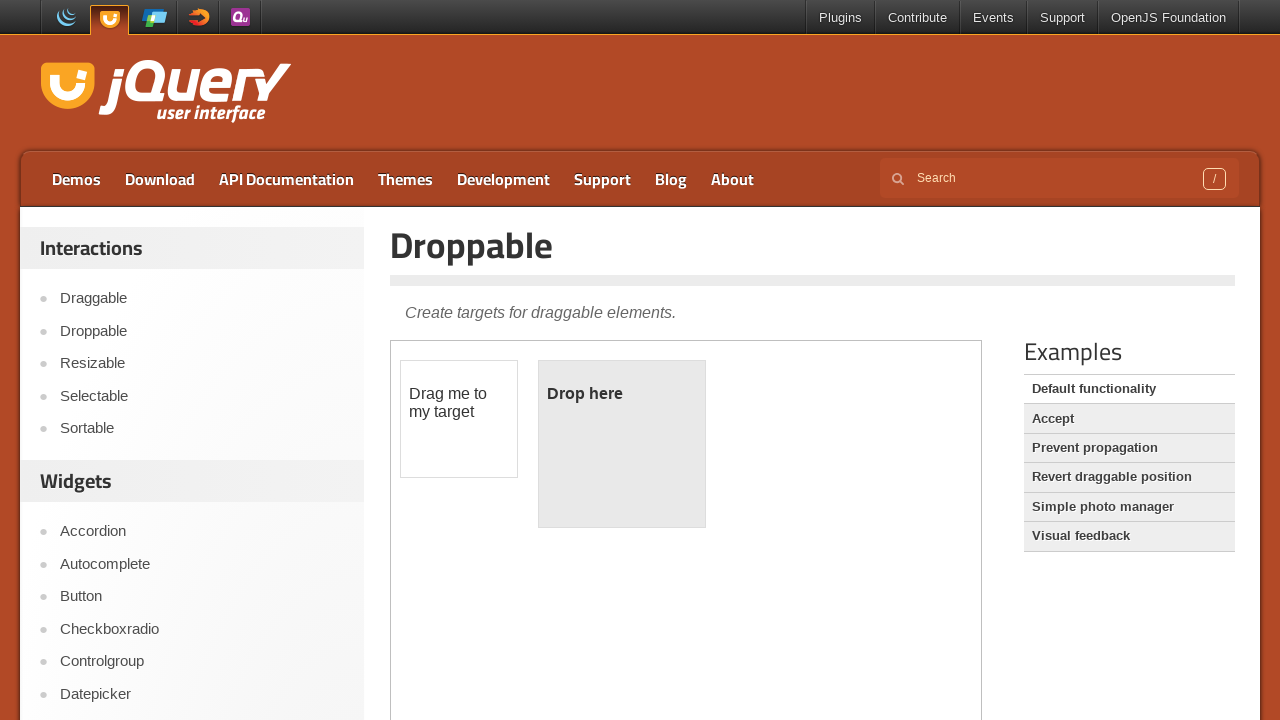

Located the droppable target element (#droppable)
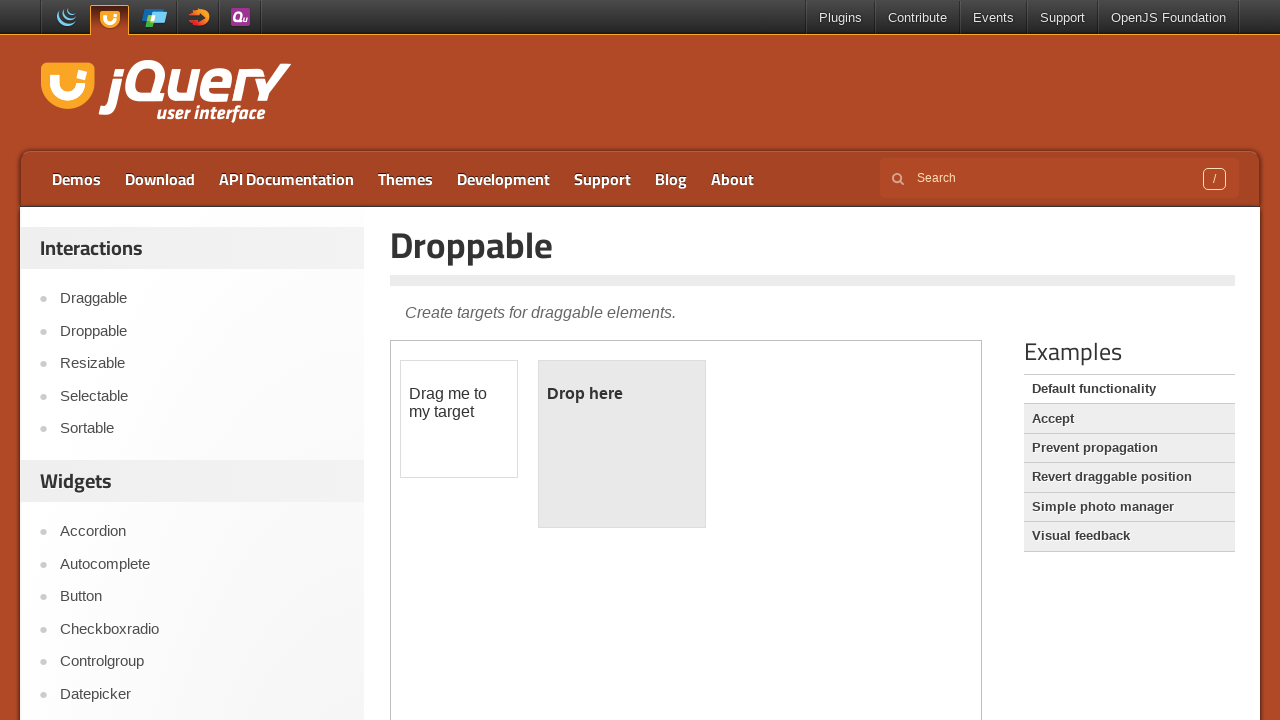

Dragged the draggable element onto the droppable target at (622, 444)
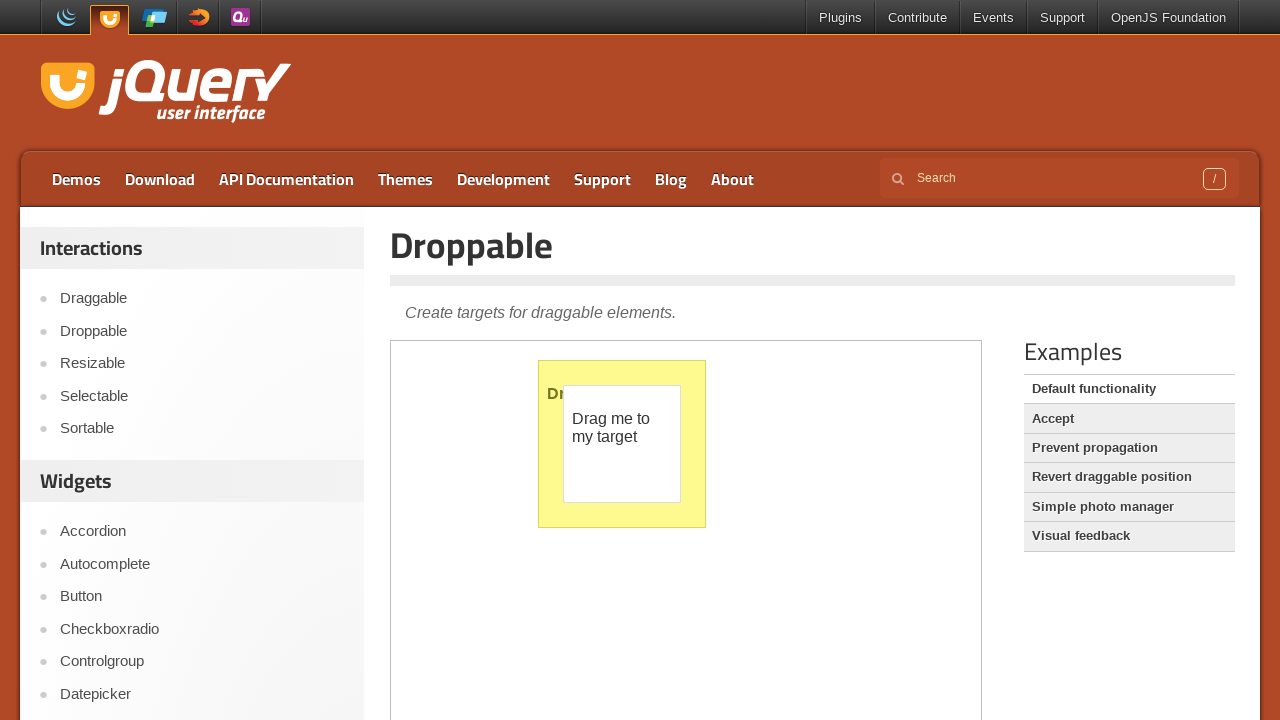

Verified that droppable element now has ui-state-highlight class, confirming successful drop
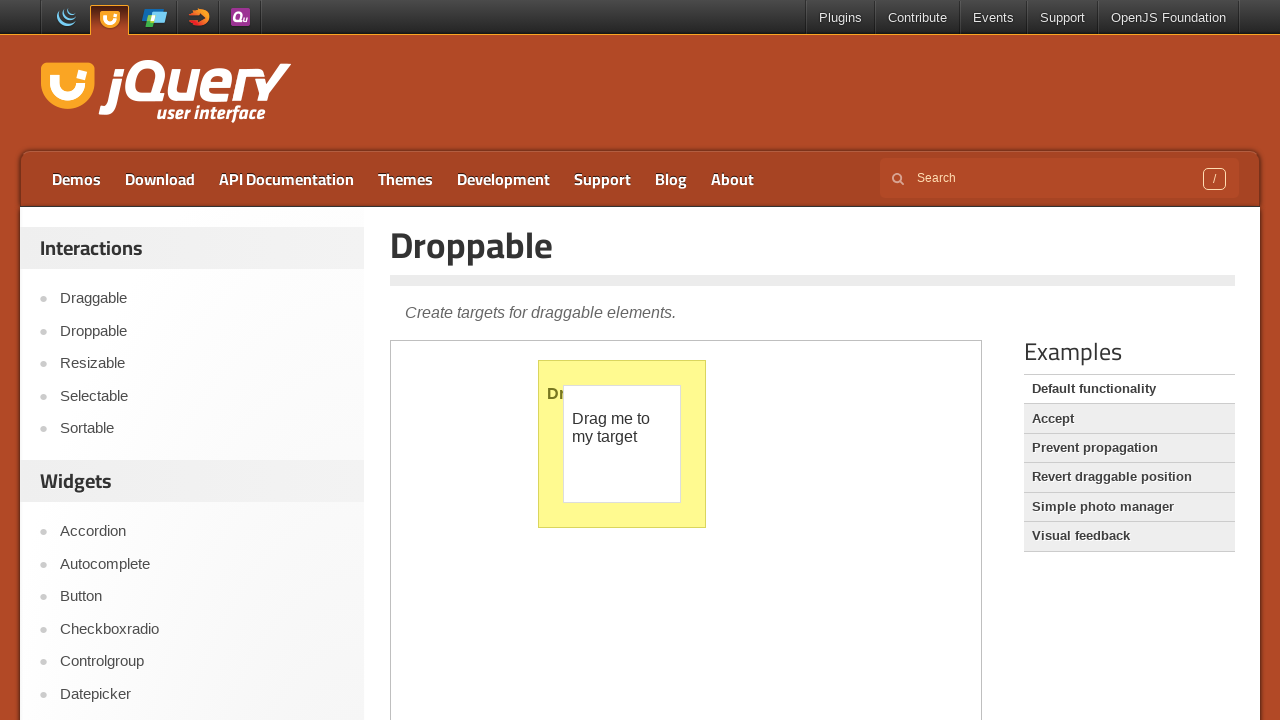

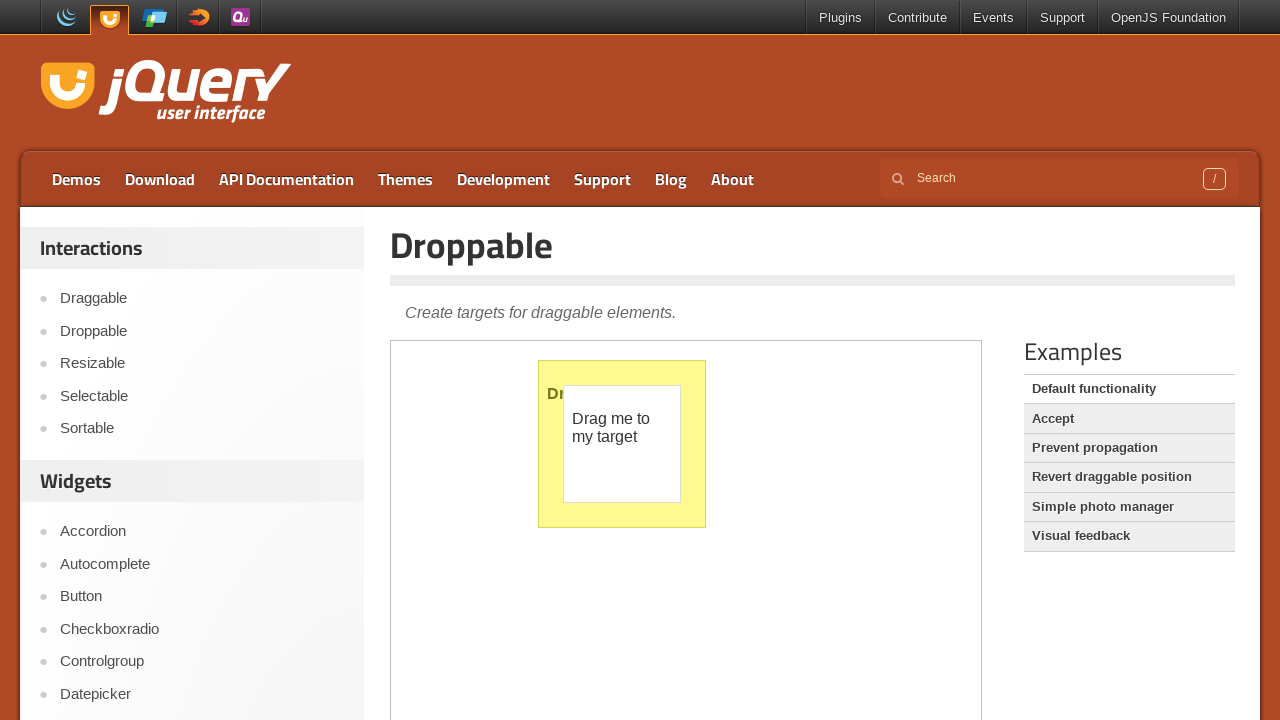